Navigates to an LMS website and clicks on the My Account link to verify the page title

Starting URL: https://alchemy.hguy.co/lms

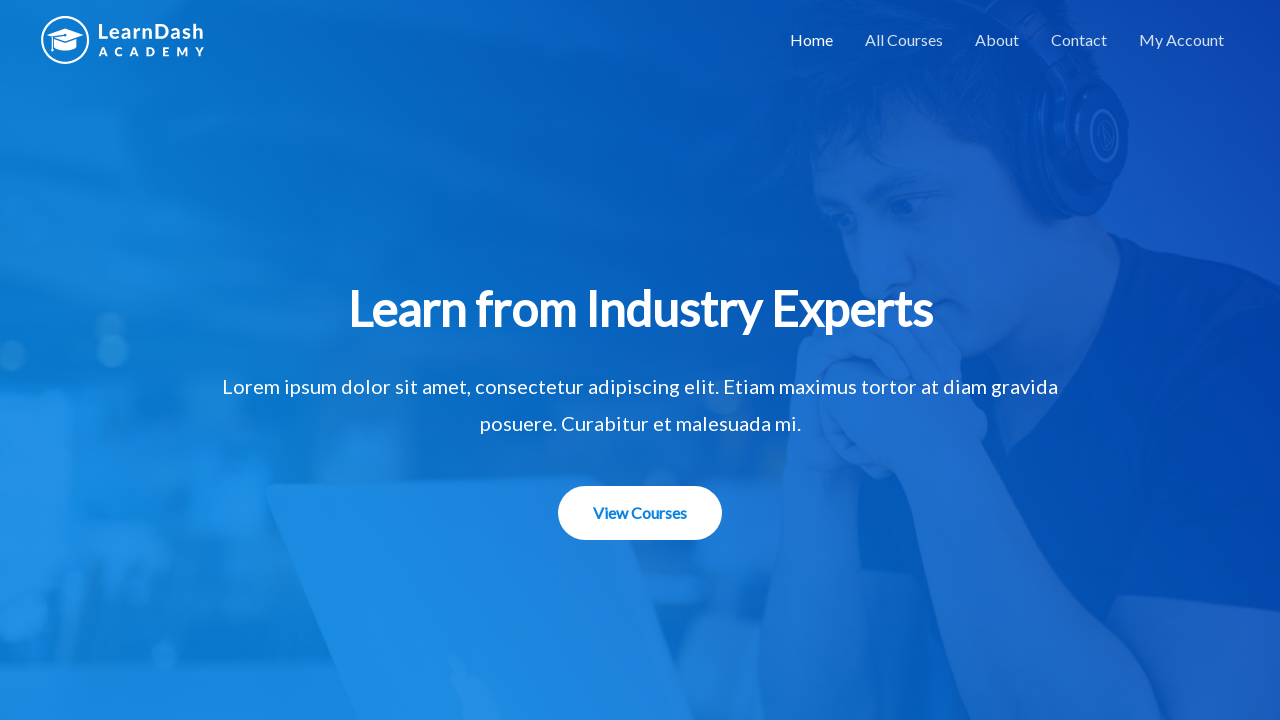

Navigated to LMS website at https://alchemy.hguy.co/lms
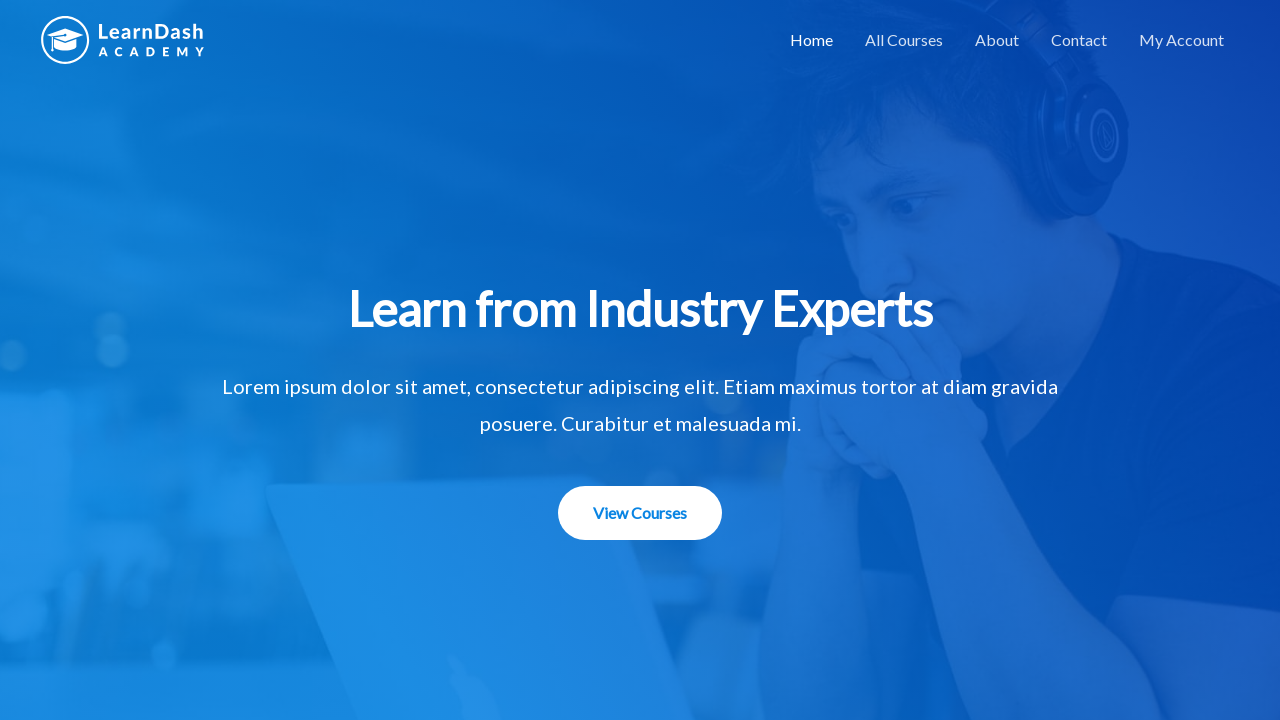

Clicked on My Account link at (1182, 40) on xpath=//a[text()='My Account']
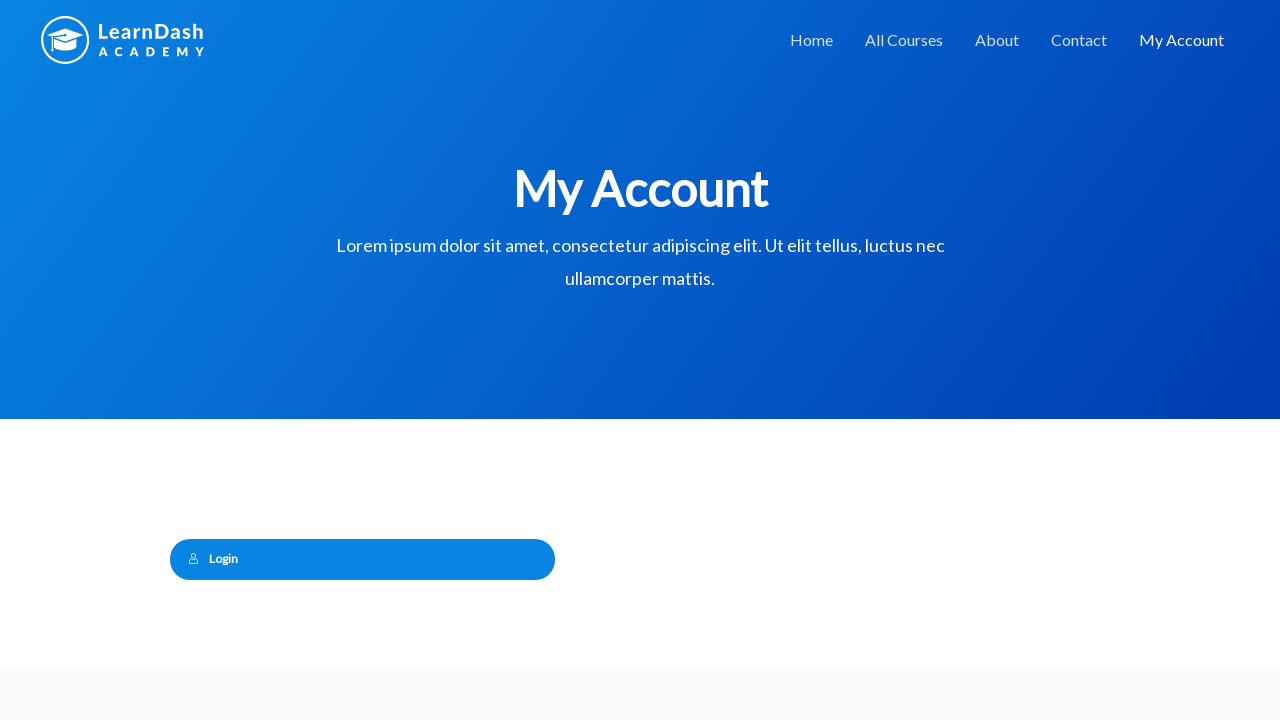

Page load completed after clicking My Account
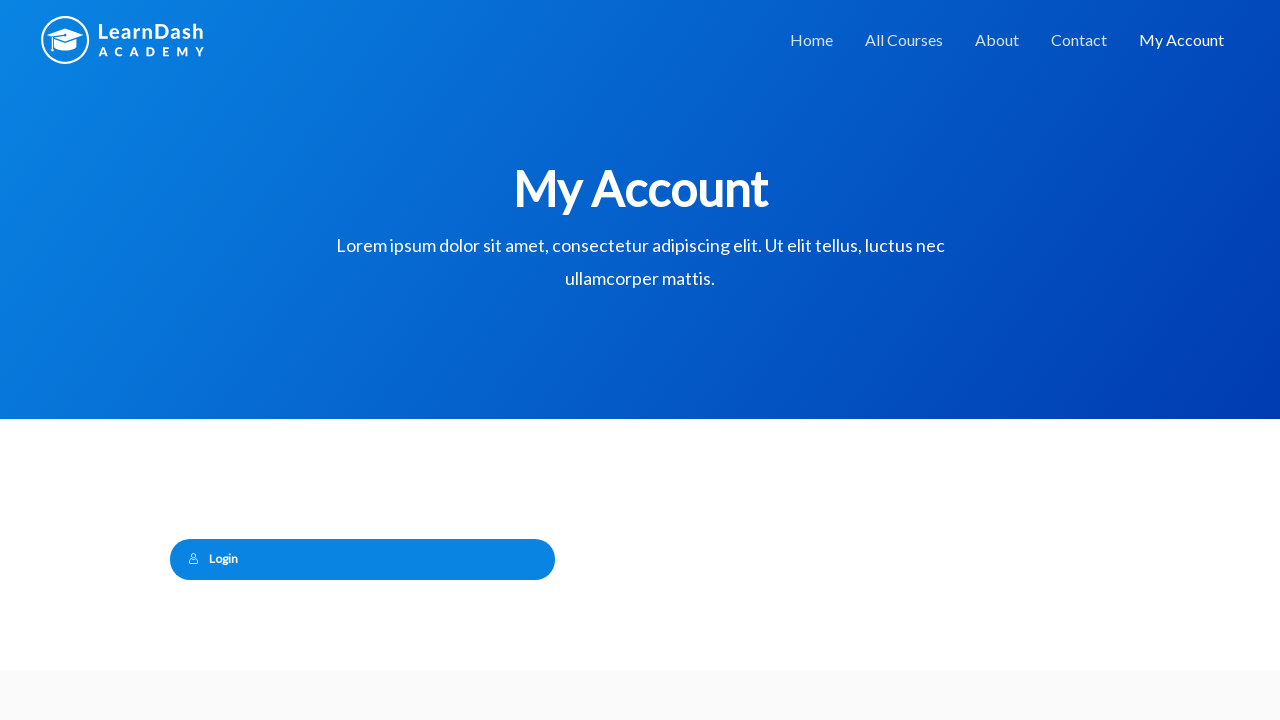

Verified page title is 'My Account – Alchemy LMS'
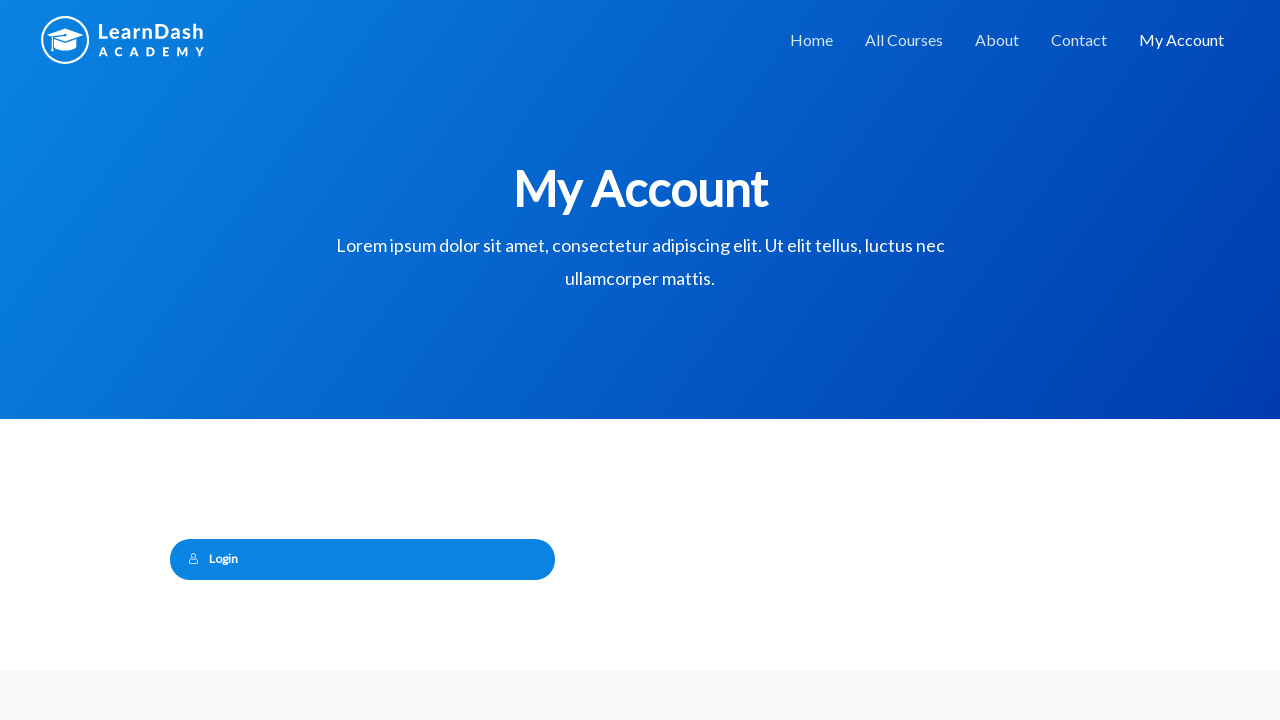

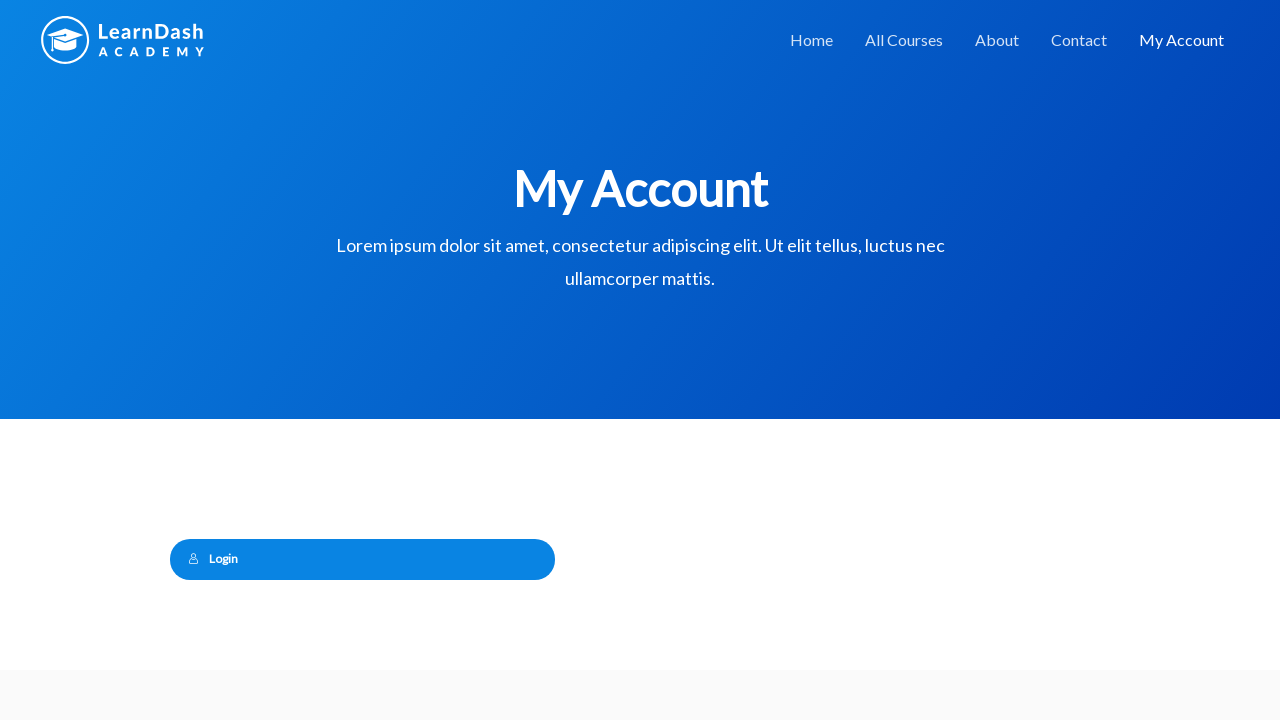